Tests dynamic loading functionality by navigating through links and waiting for hidden elements to appear after clicking a button

Starting URL: https://the-internet.herokuapp.com/

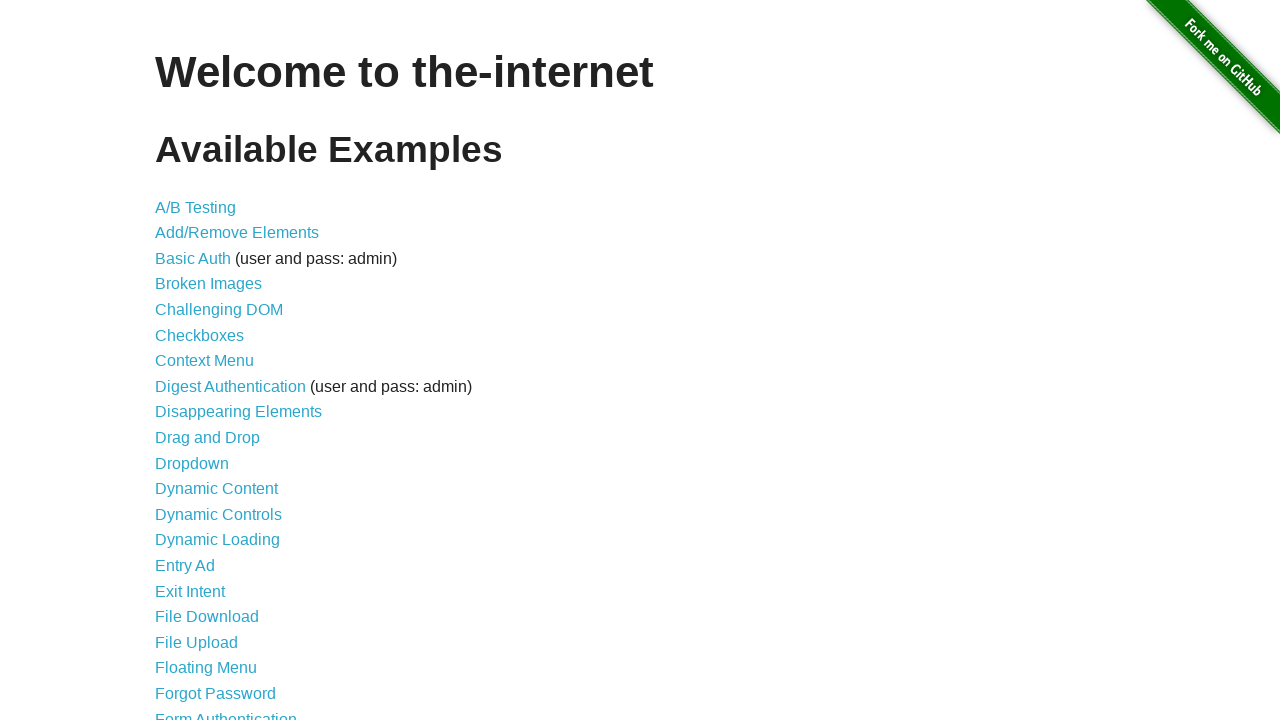

Clicked on Dynamic Loading link at (218, 540) on a:text('Dynamic Loading')
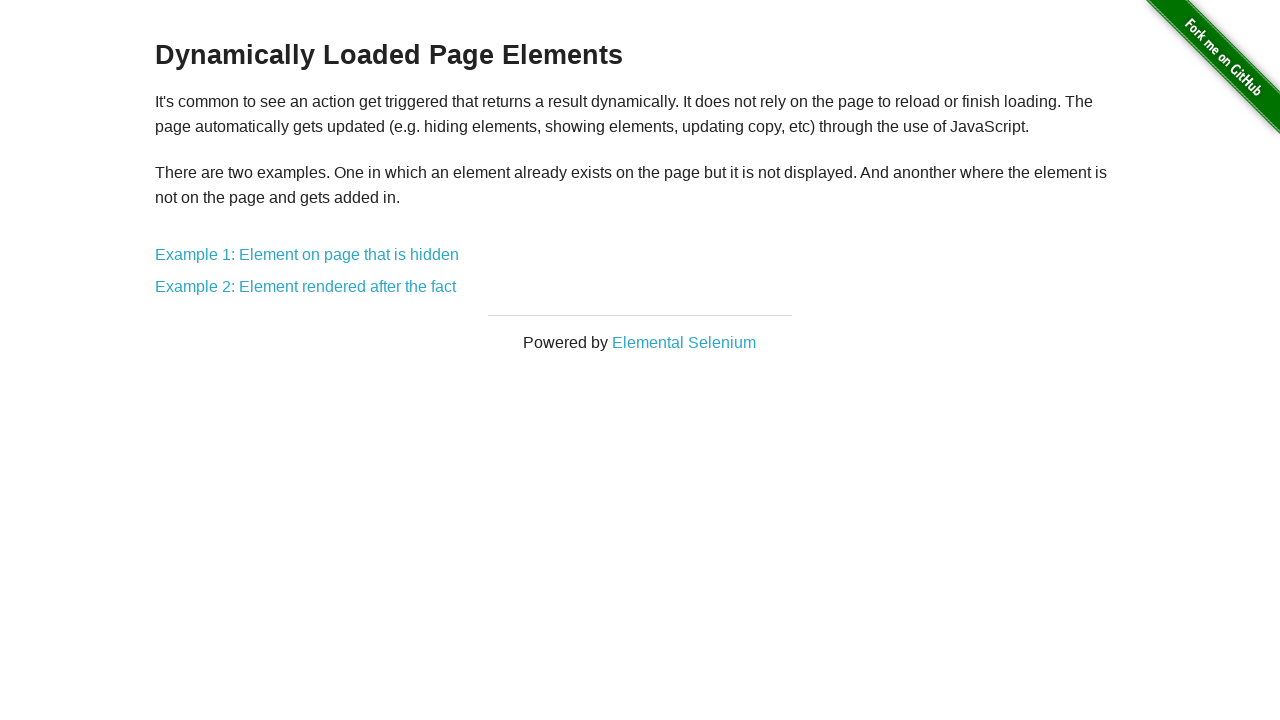

Clicked on Example 1: Element on page that is hidden link at (307, 255) on a:text('Example 1: Element on page that is hidden')
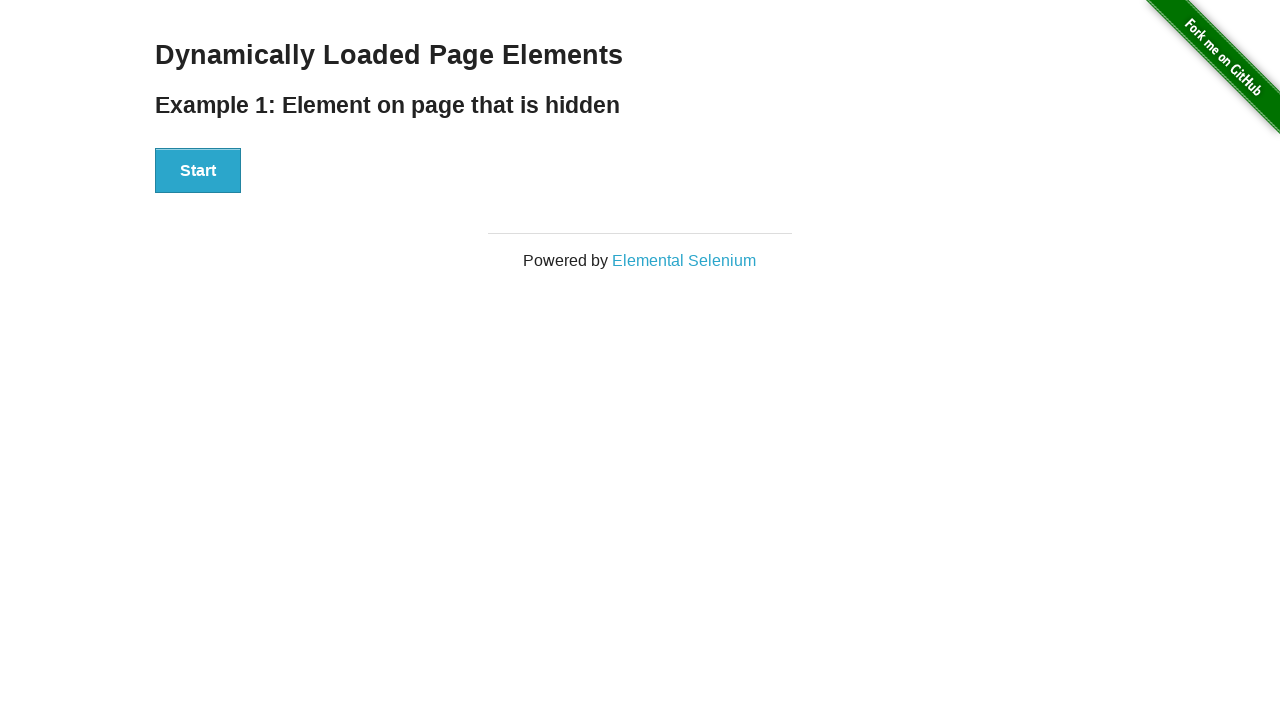

Clicked the Start button to trigger dynamic loading at (198, 171) on xpath=//div[@id='start']/button
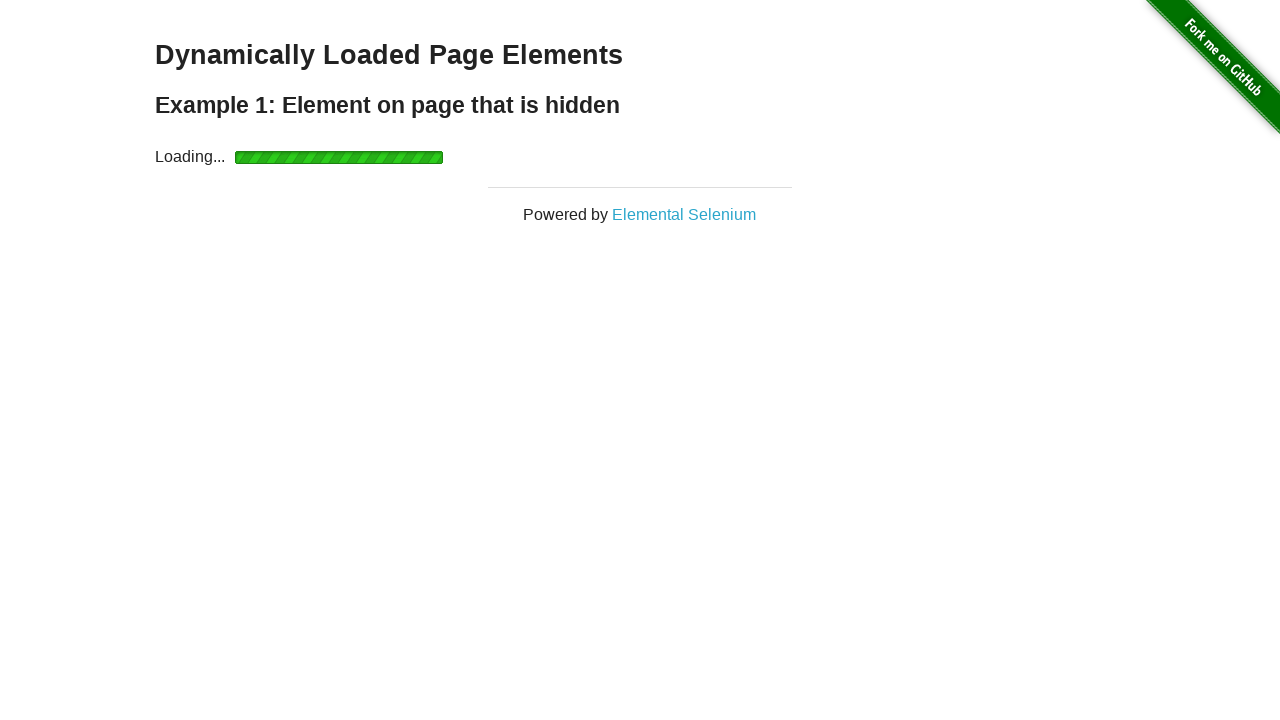

Loading image has disappeared
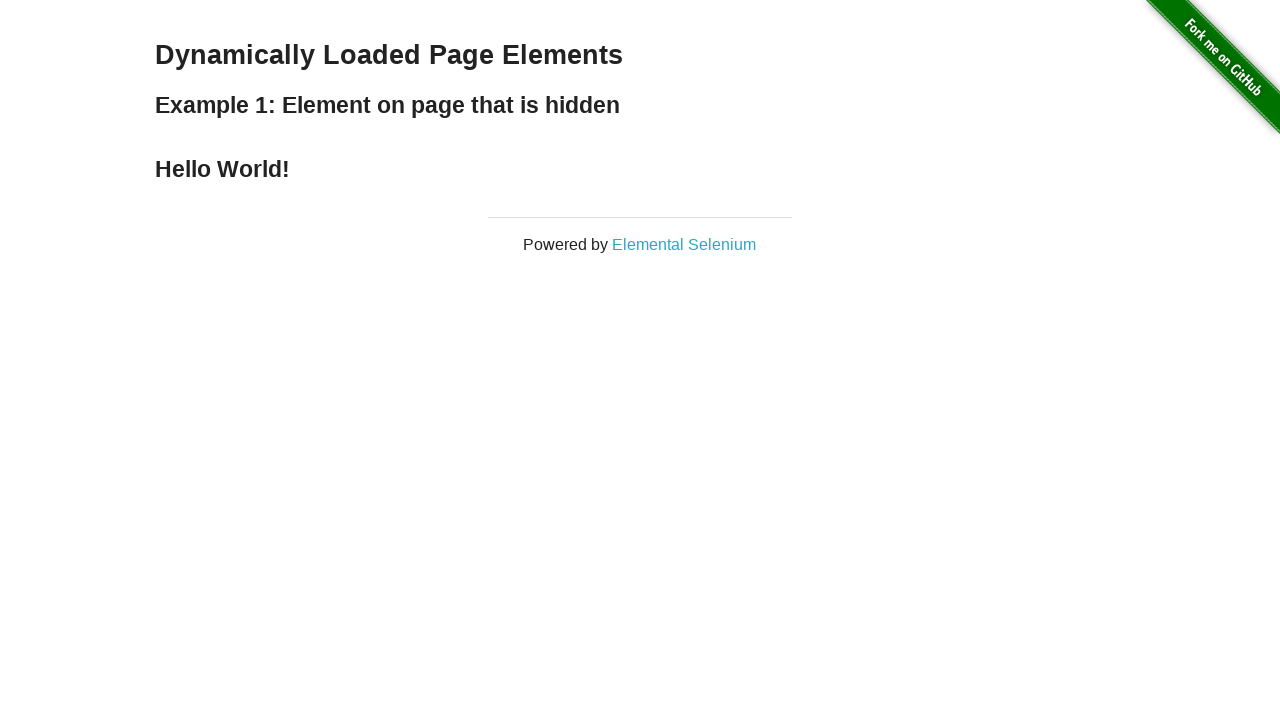

Result text has appeared and is visible
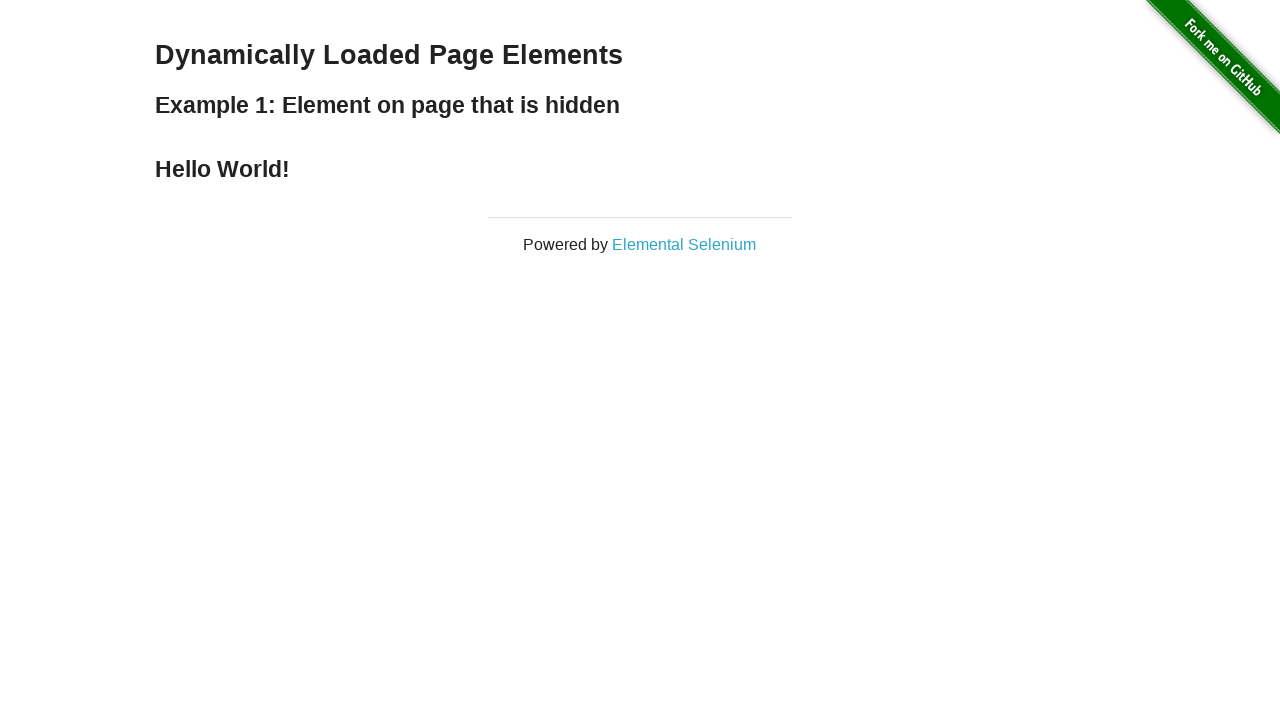

Retrieved result text: Hello World!
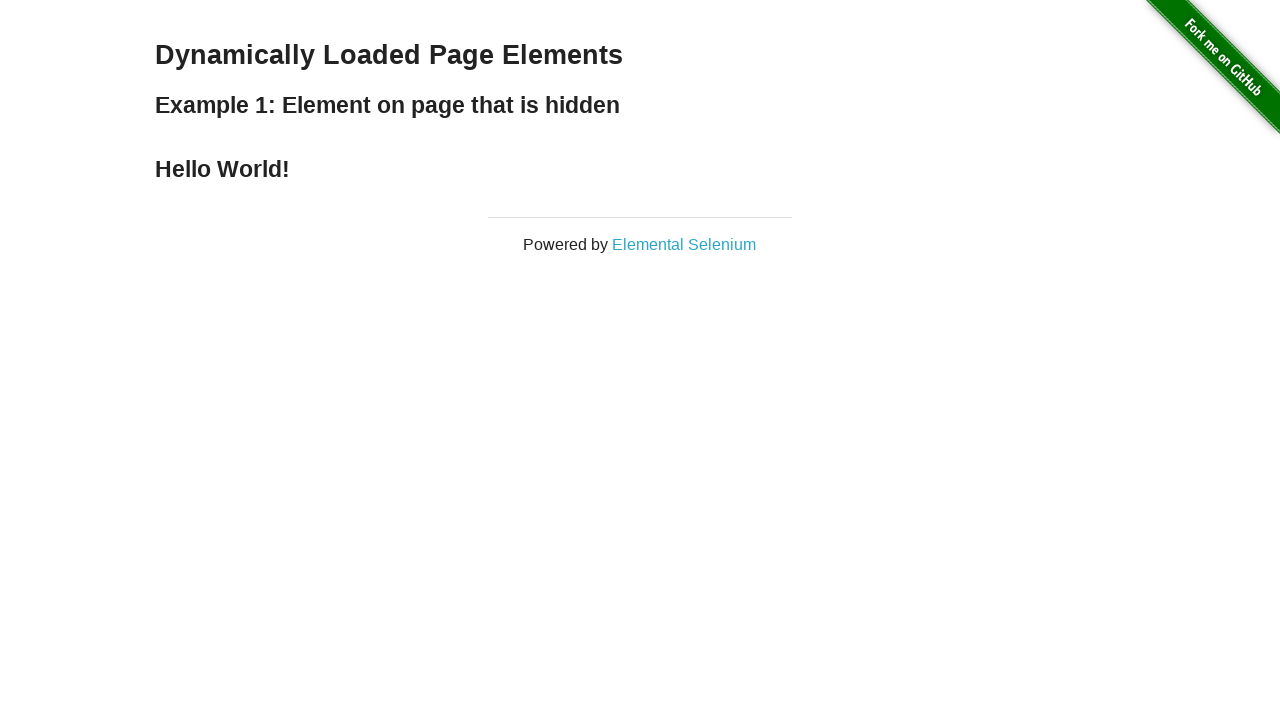

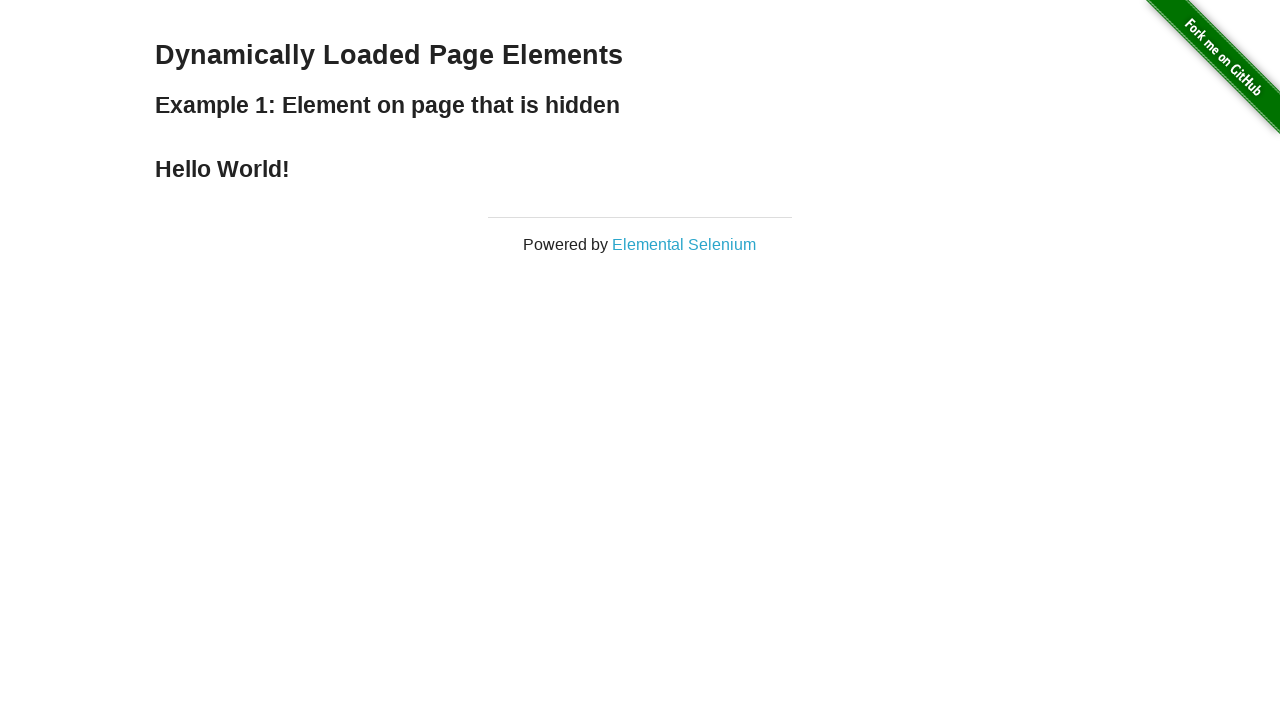